Fills a first name field in a JotForm and verifies form sub-labels are present

Starting URL: https://form.jotform.com/232061499257057

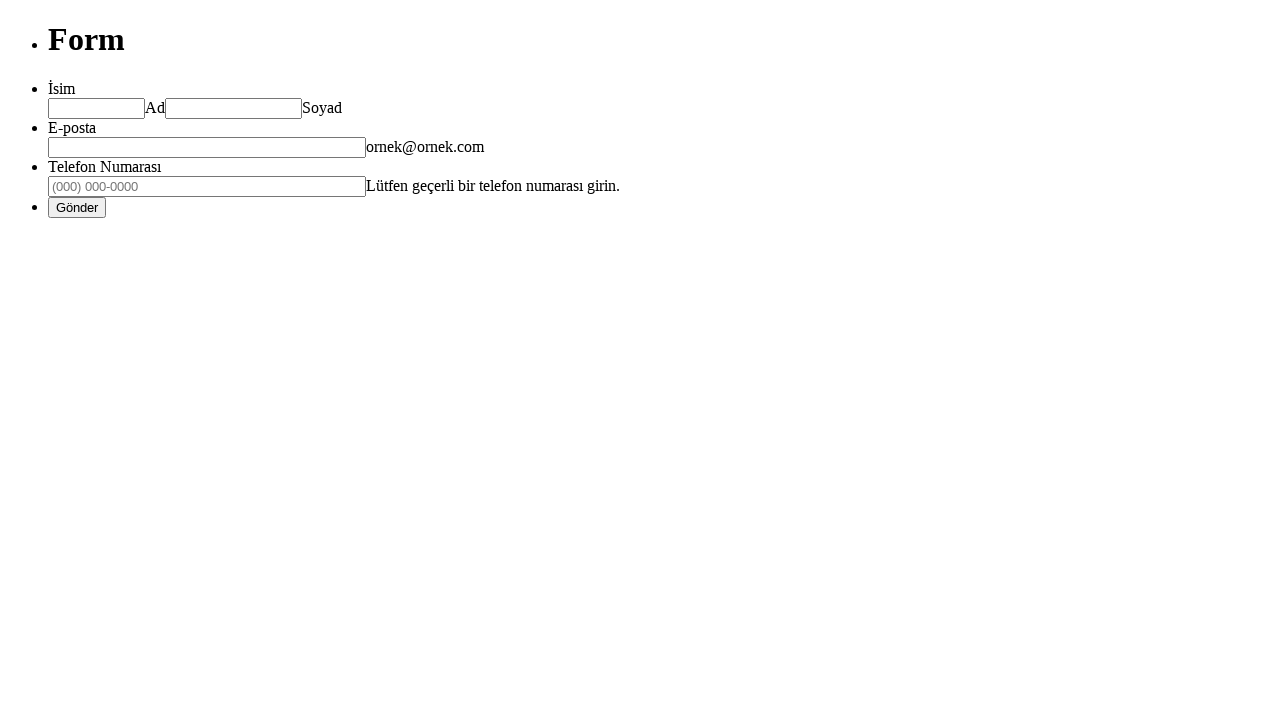

Filled first name field with 'Gokhan' on .form-textbox
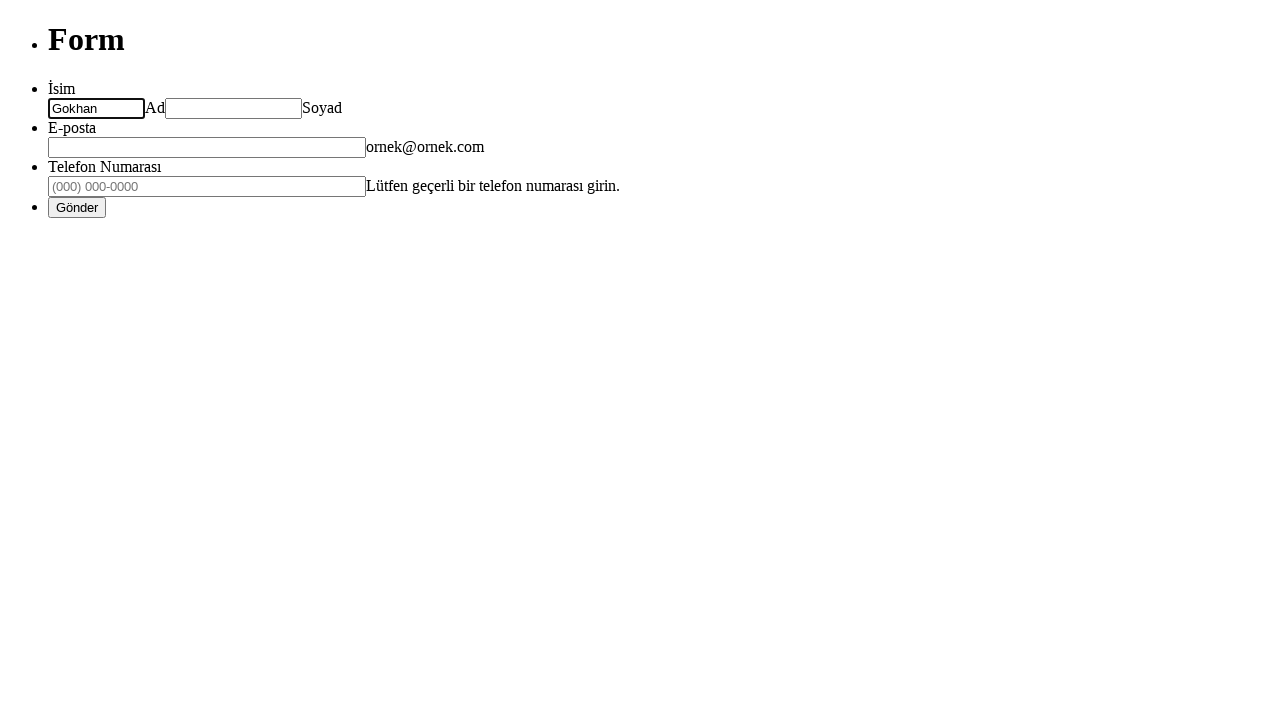

Form sub-labels loaded and are visible
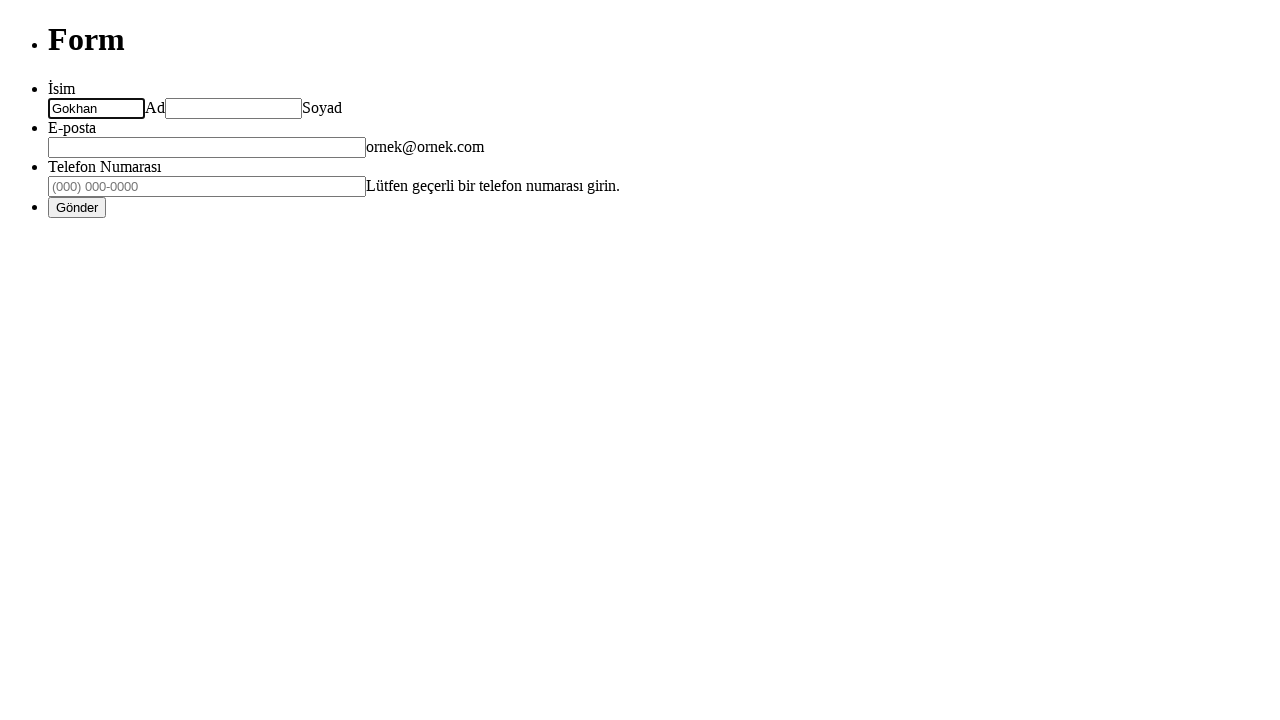

Retrieved all form sub-label elements
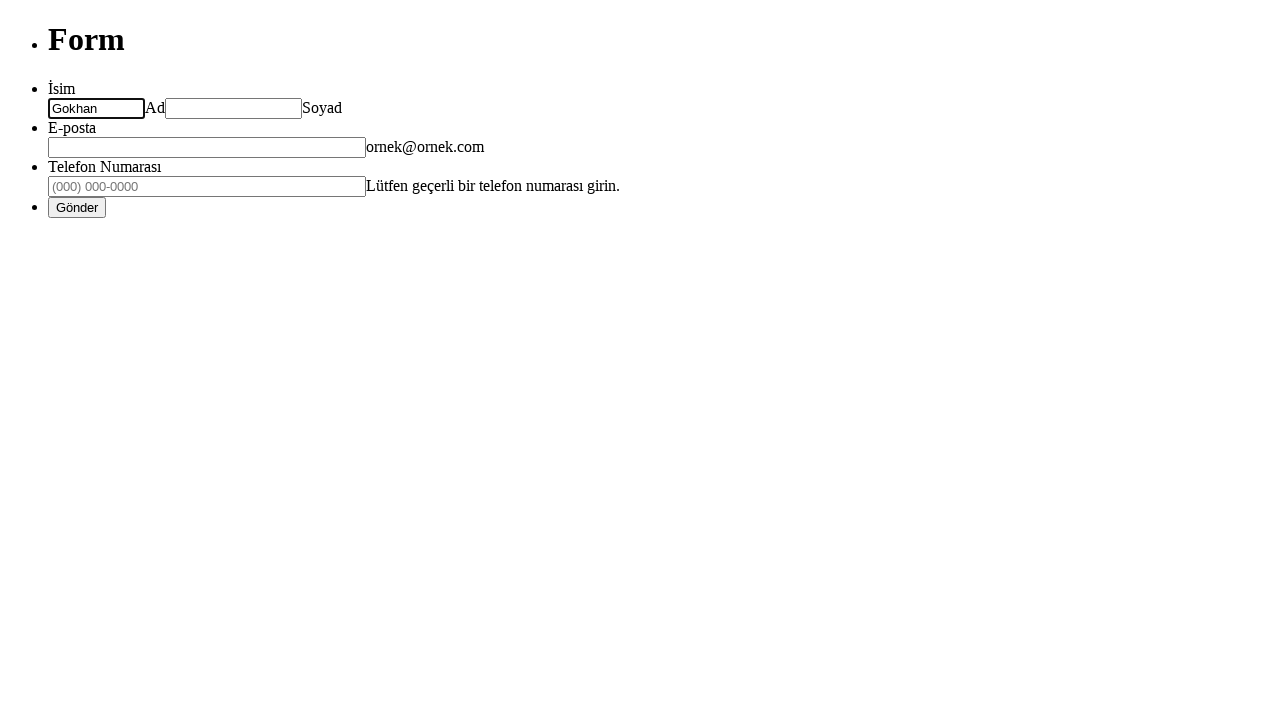

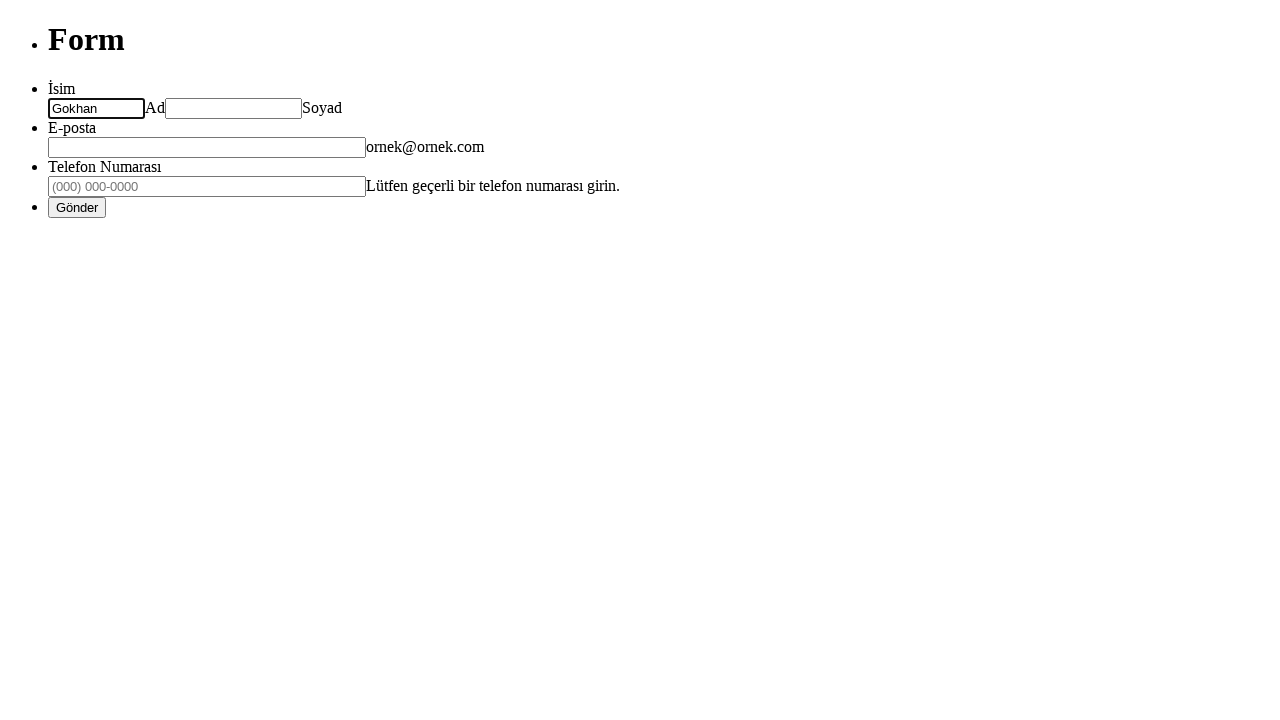